Tests handling of a JavaScript confirm dialog by clicking OK and verifying the result message

Starting URL: https://testautomationpractice.blogspot.com/

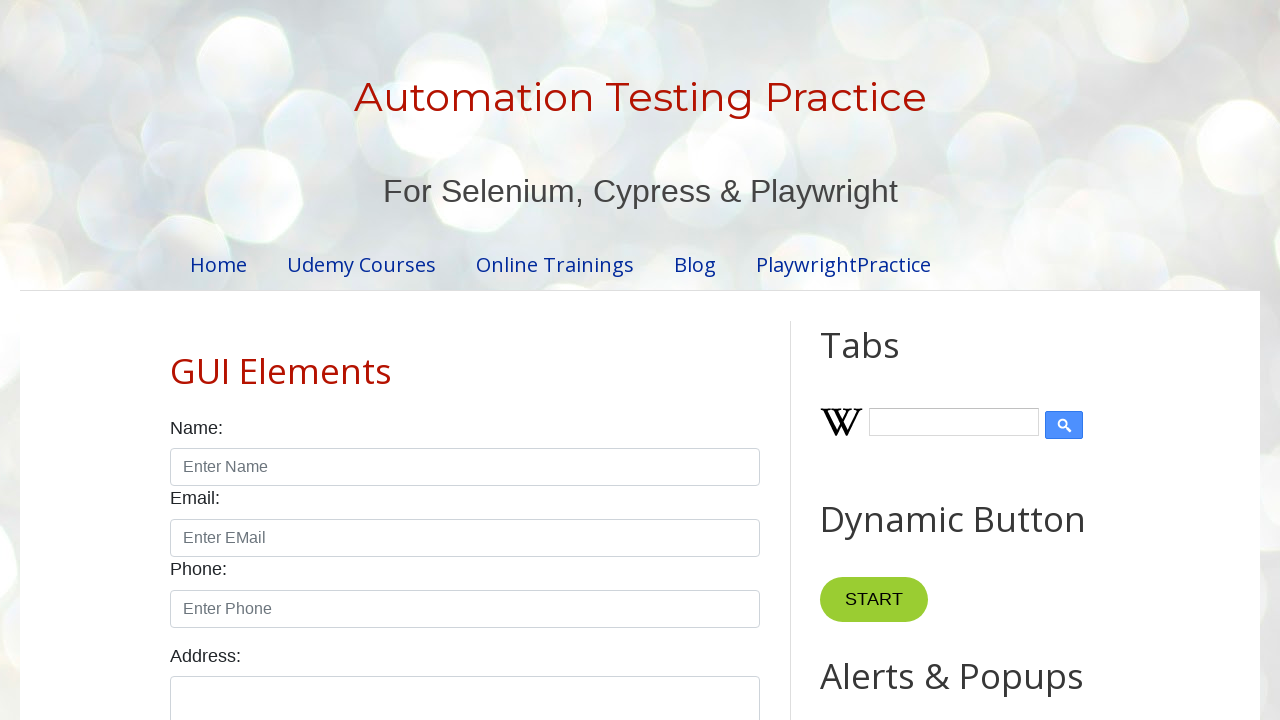

Set up dialog handler to accept confirm dialogs
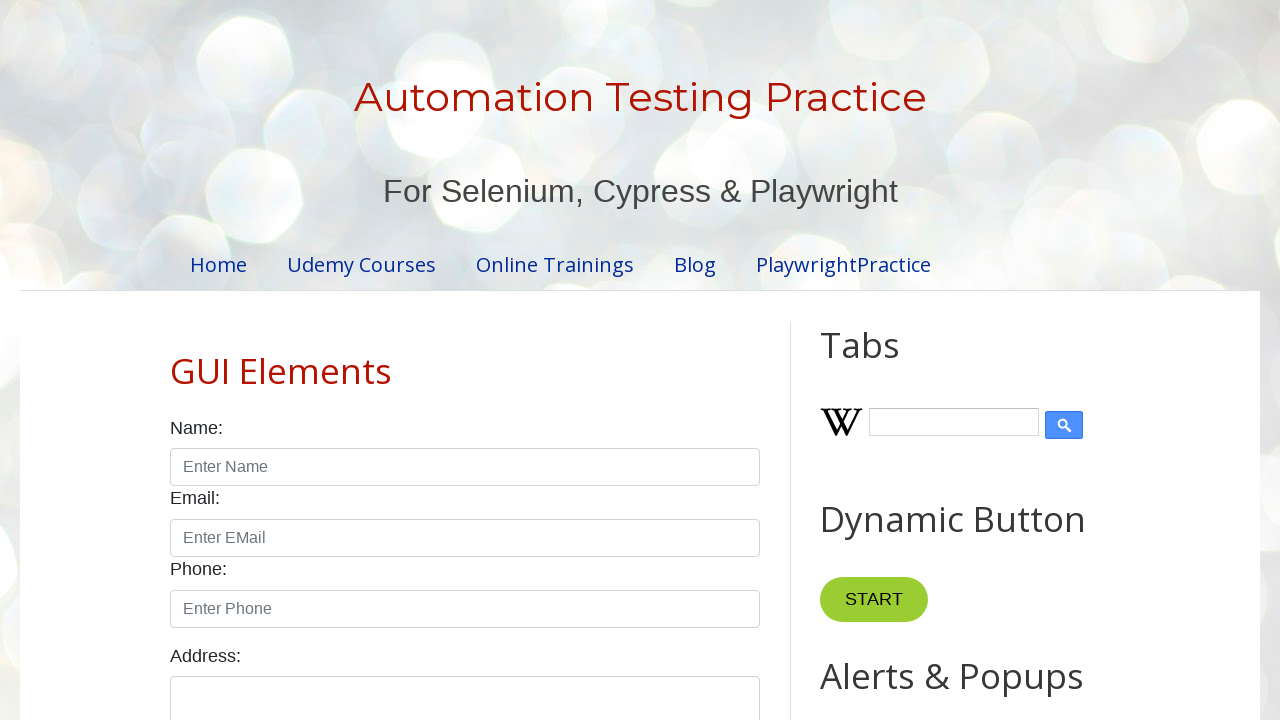

Clicked confirm button to trigger JavaScript confirm dialog at (912, 360) on #confirmBtn
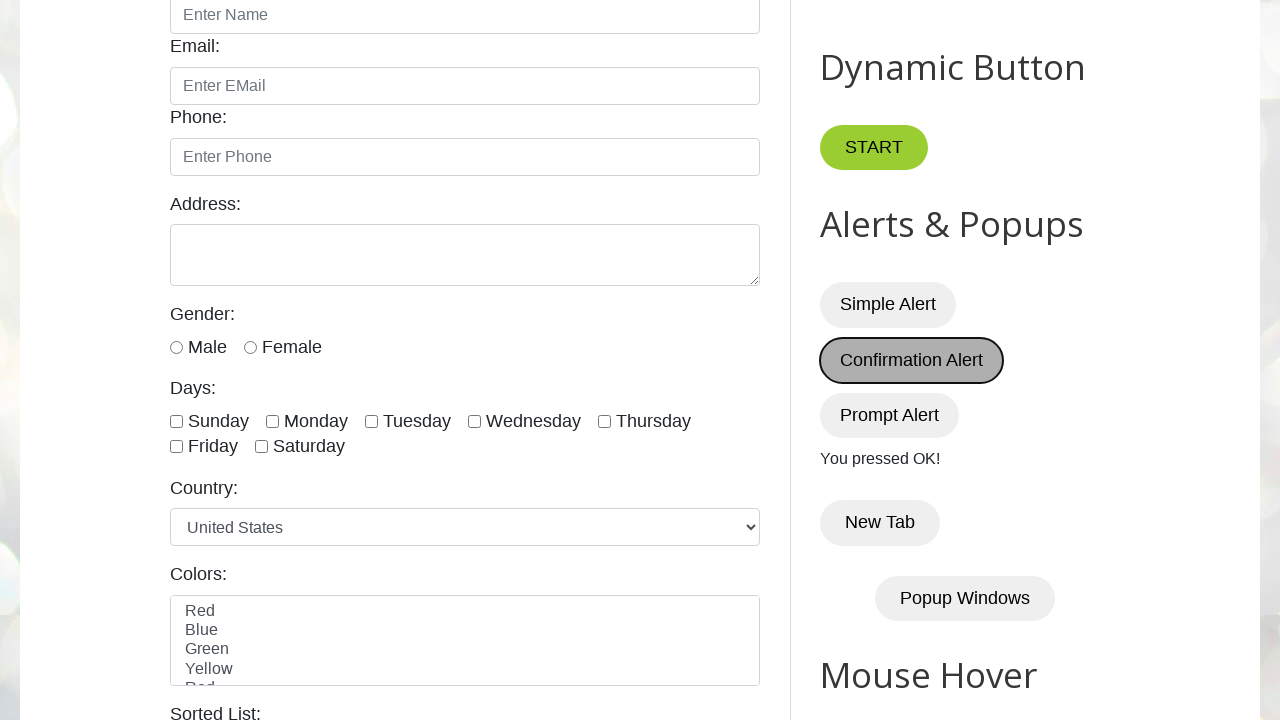

Verified that 'You pressed OK!' message appears after accepting confirm dialog
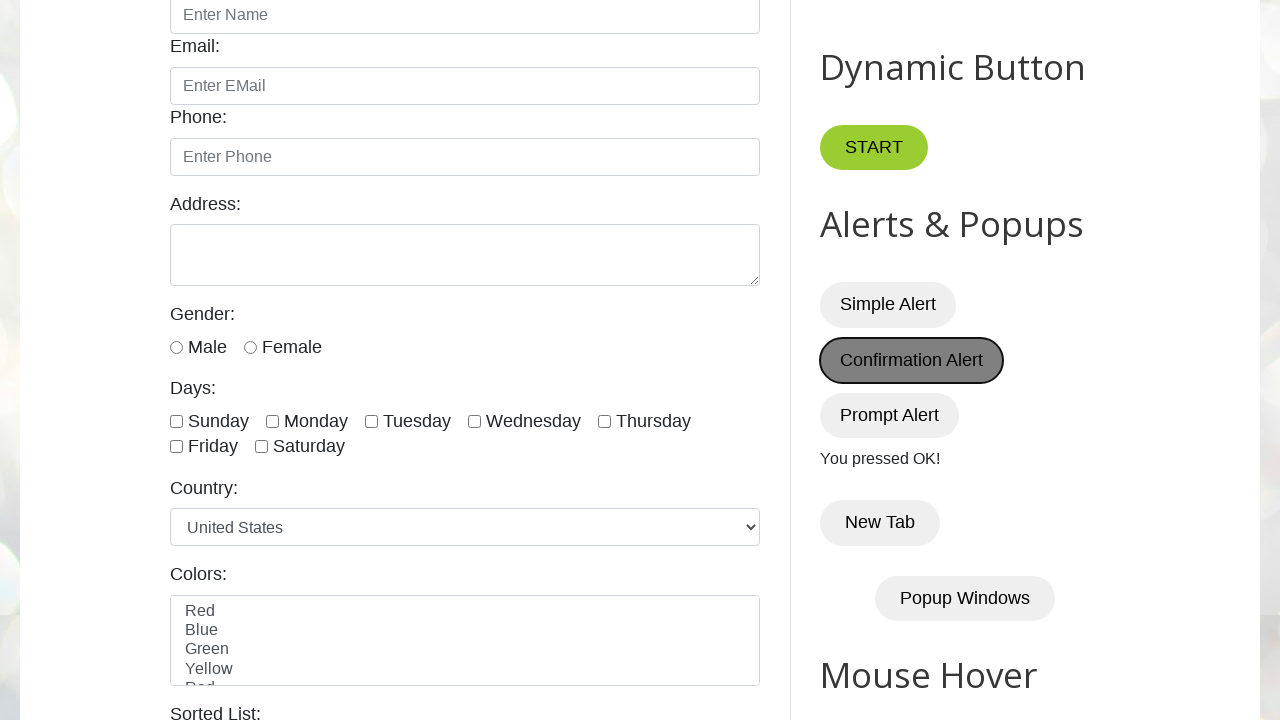

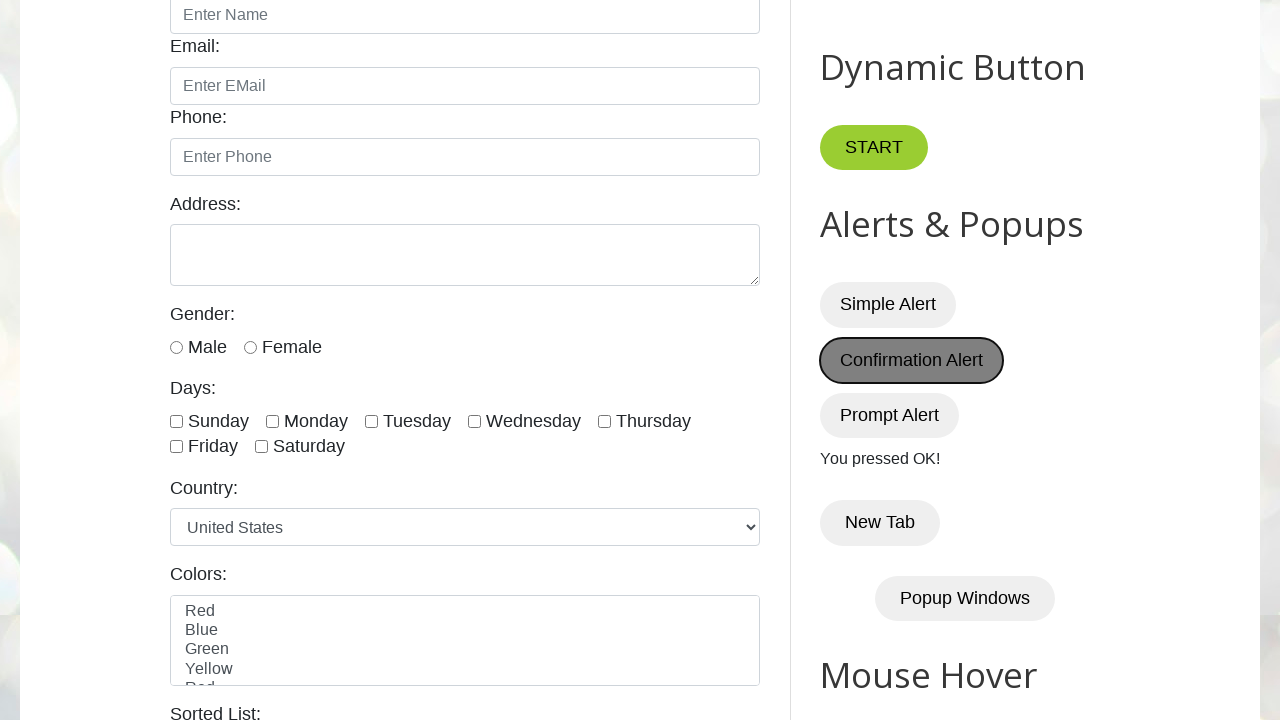